Tests the discount coupon flow on a course page by scrolling down, entering an email address, clicking the discount button, and verifying that a discount coupon code (QAZANDO15OFF) is displayed.

Starting URL: https://www.qazando.com.br/curso.html

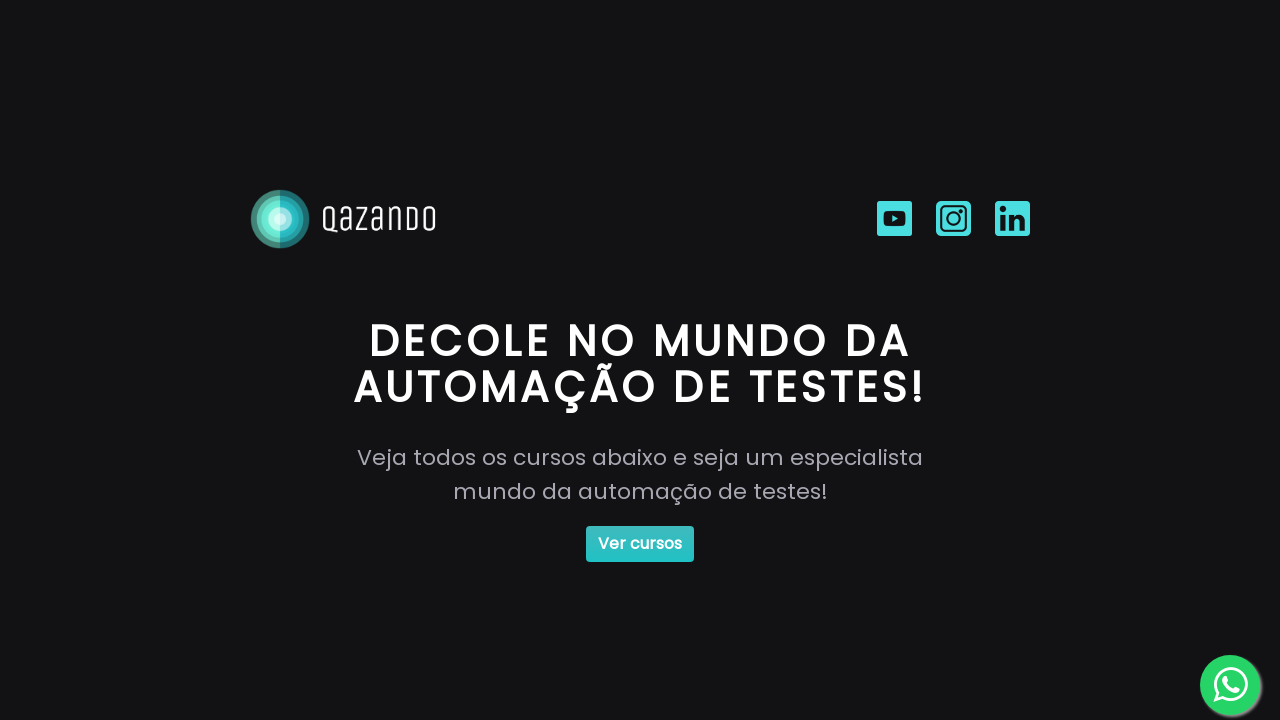

Waited for 'ver cursos' button to be present
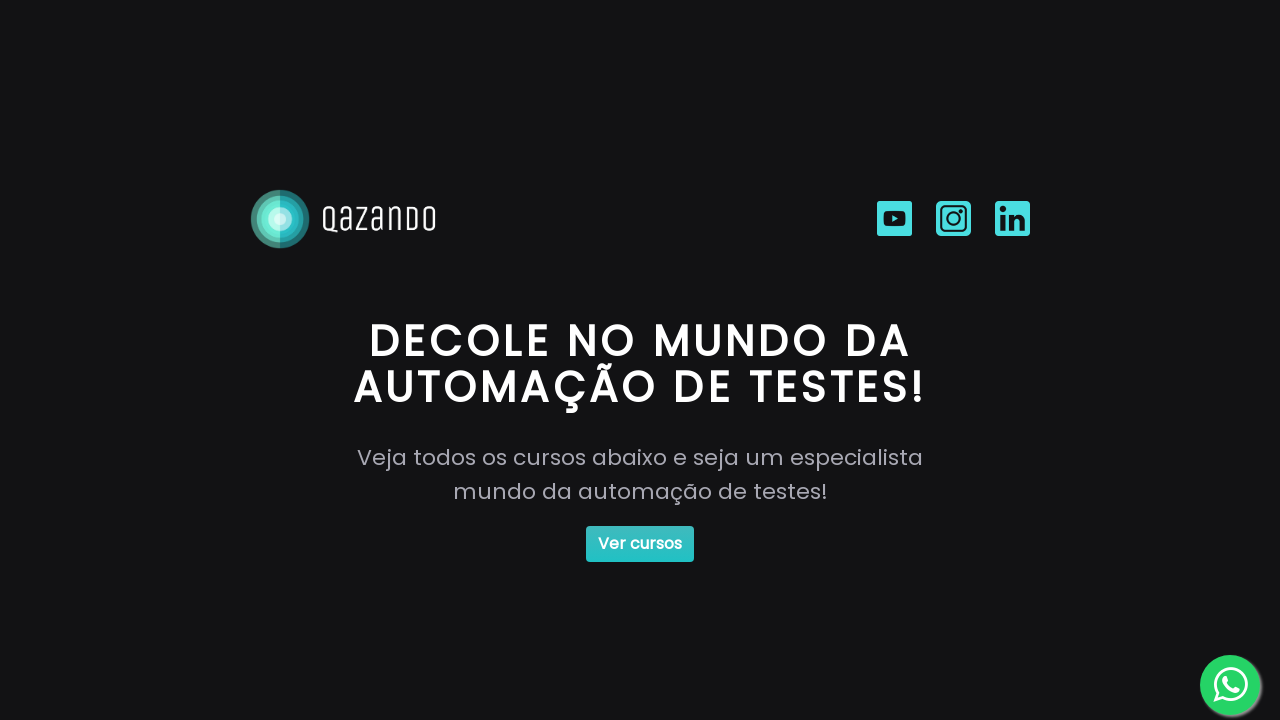

Verified 'ver cursos' button is visible - page loaded successfully
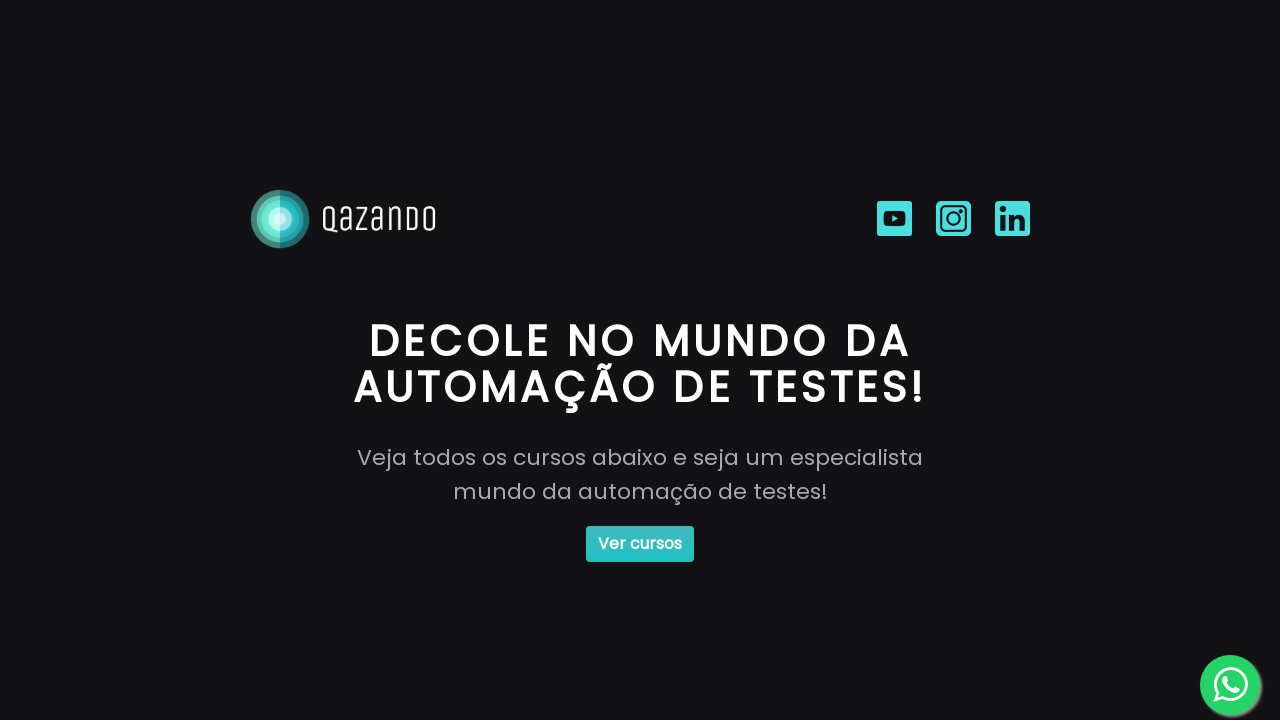

Scrolled down to the bottom of the page
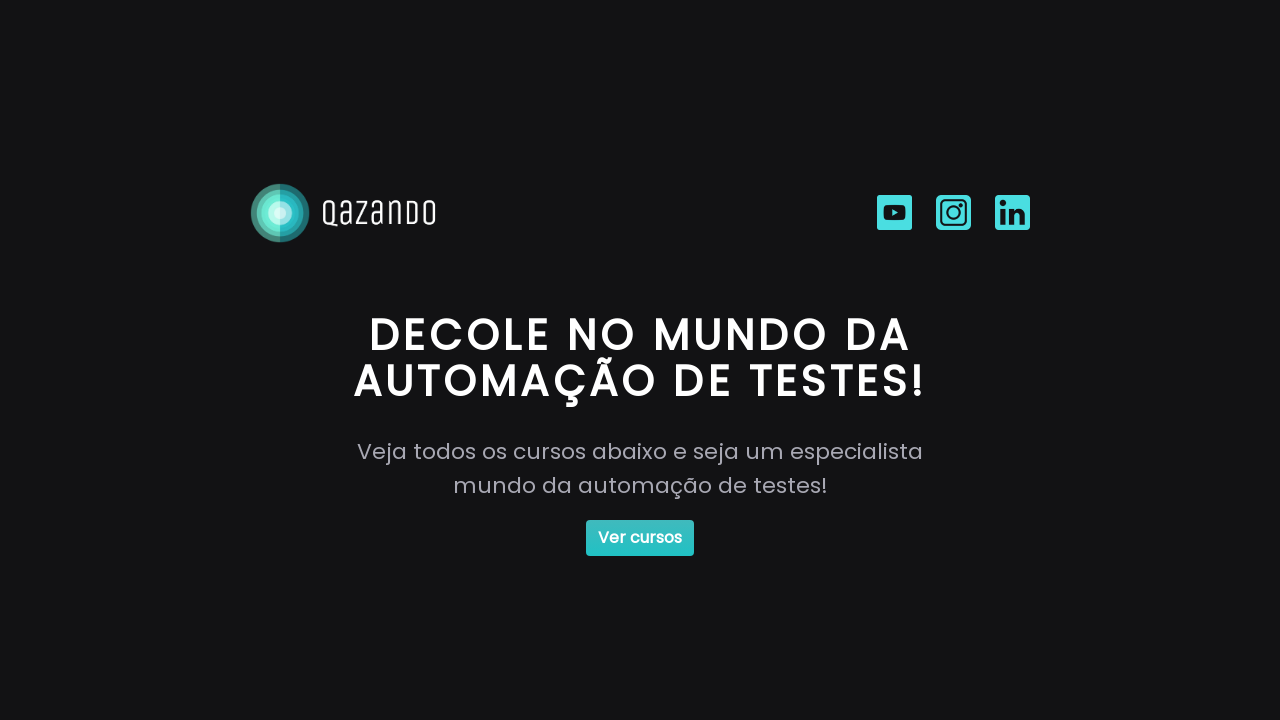

Waited 2 seconds for page to settle
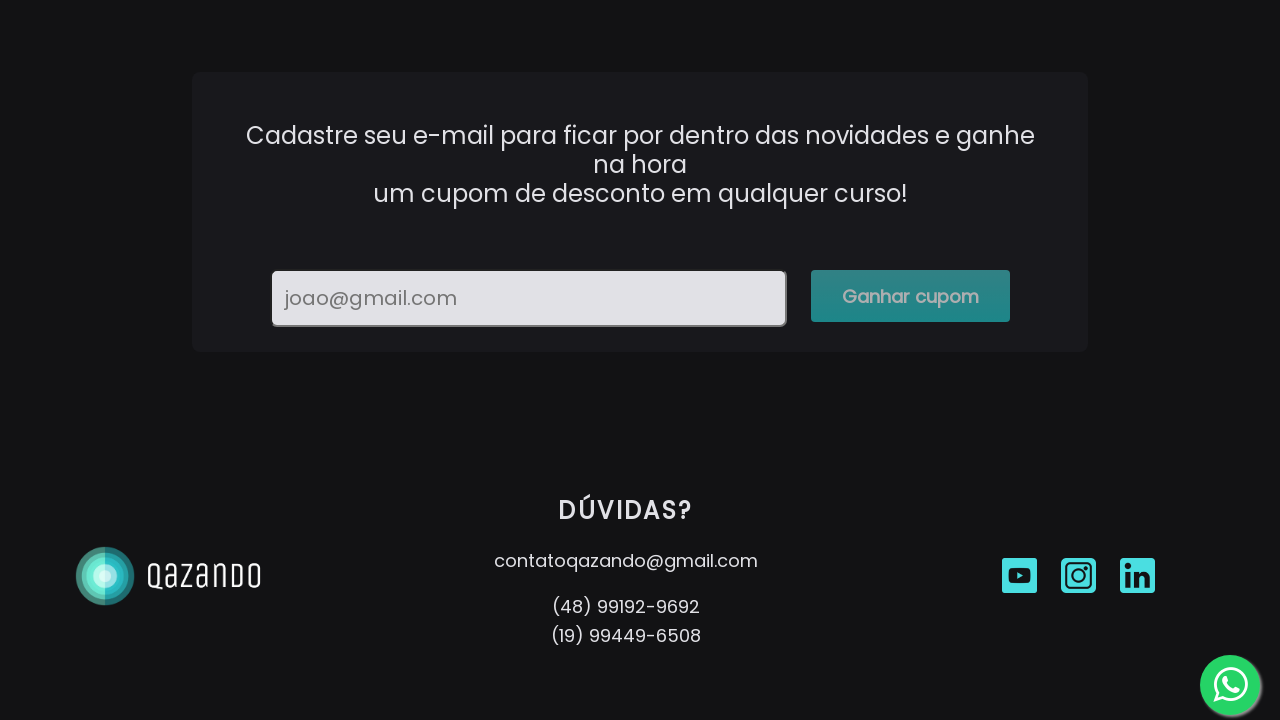

Filled email field with 'teste@teste.com' on #email
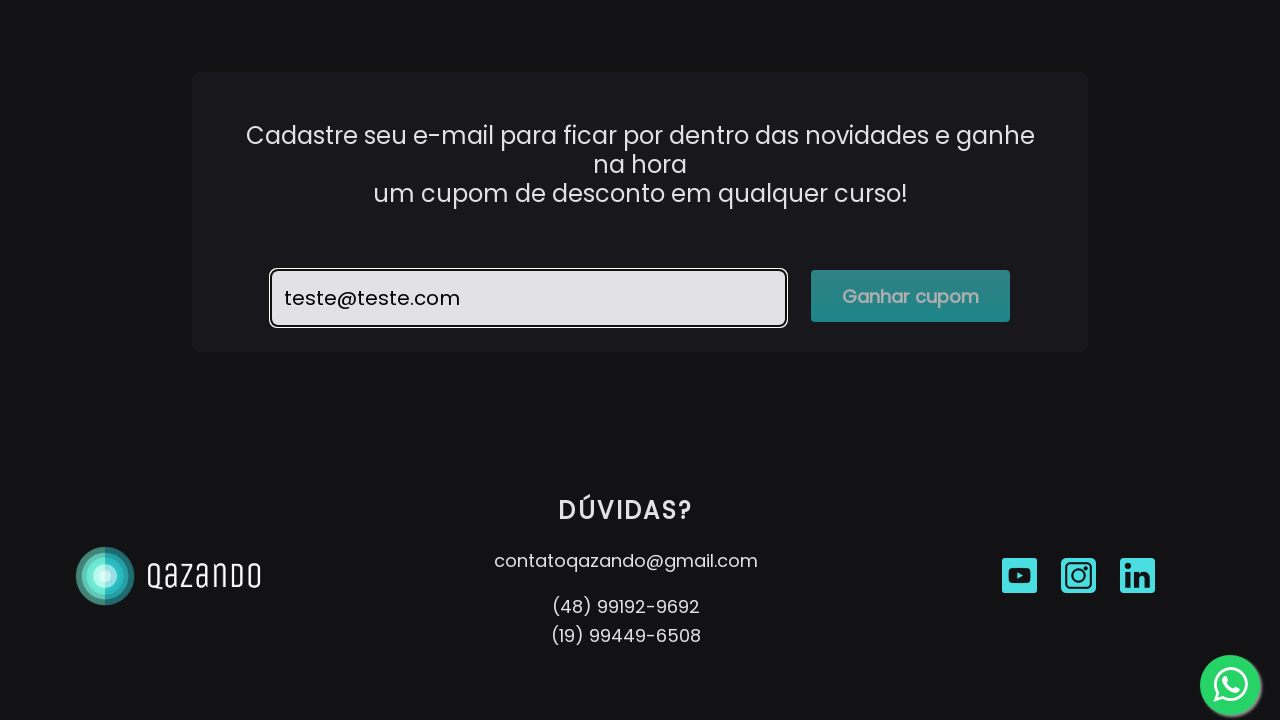

Pressed Tab key to move focus away from email field on #email
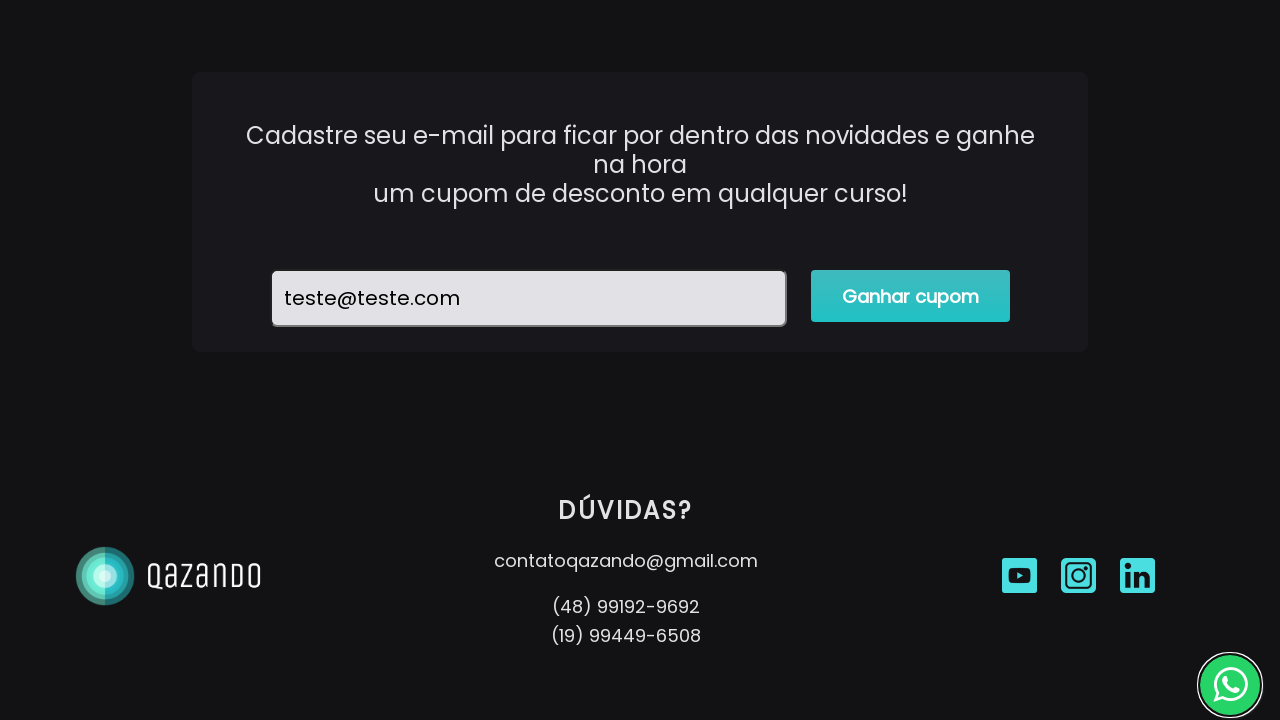

Clicked the discount button at (911, 296) on #button
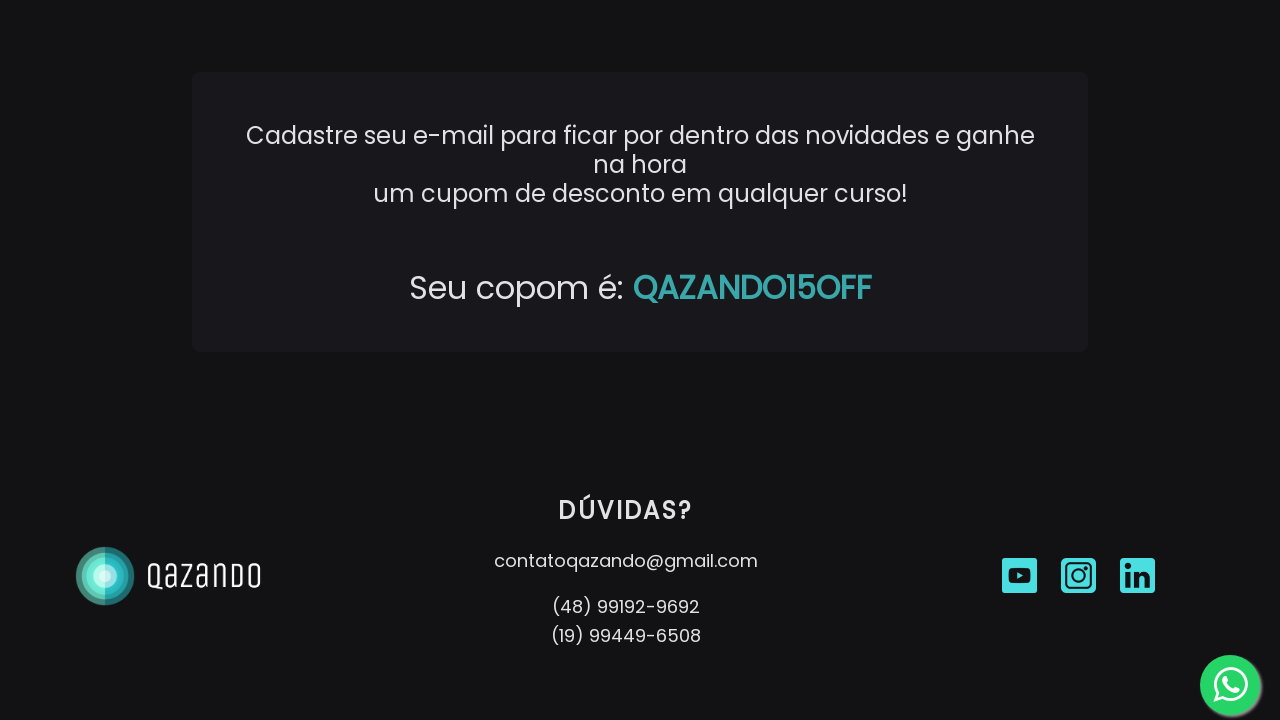

Retrieved discount coupon code text from page
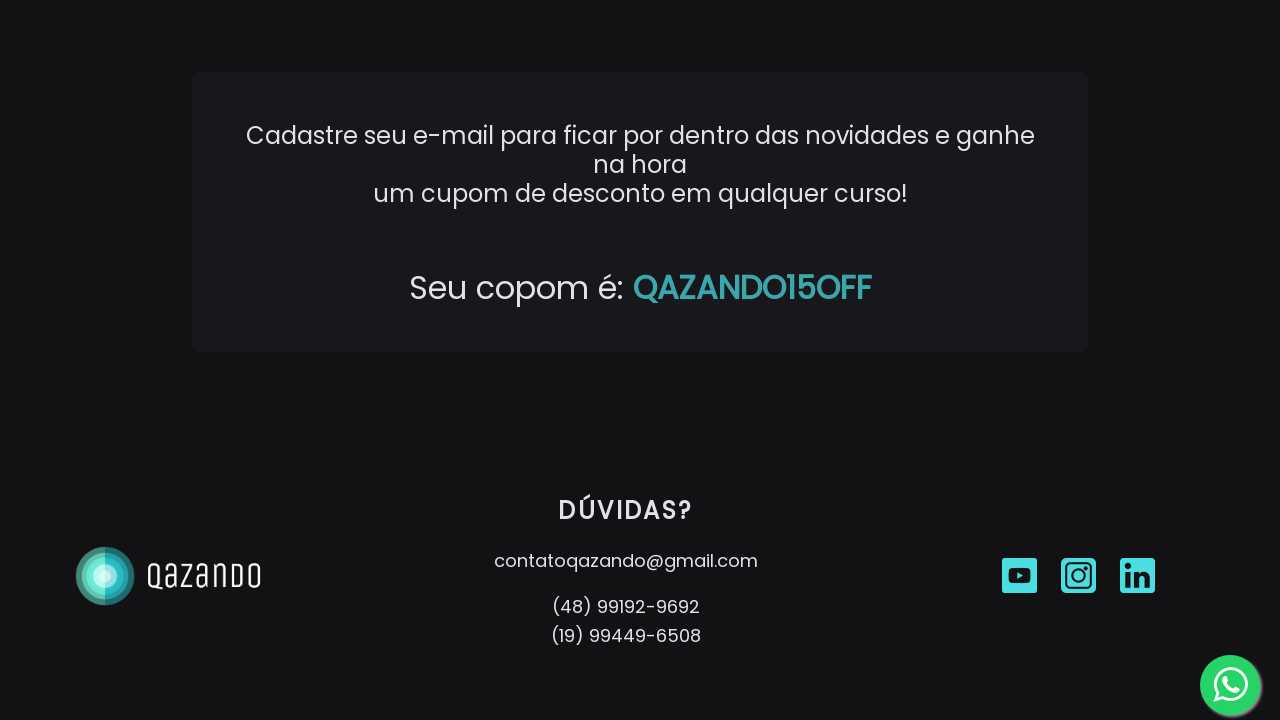

Verified discount coupon code 'QAZANDO15OFF' is displayed correctly
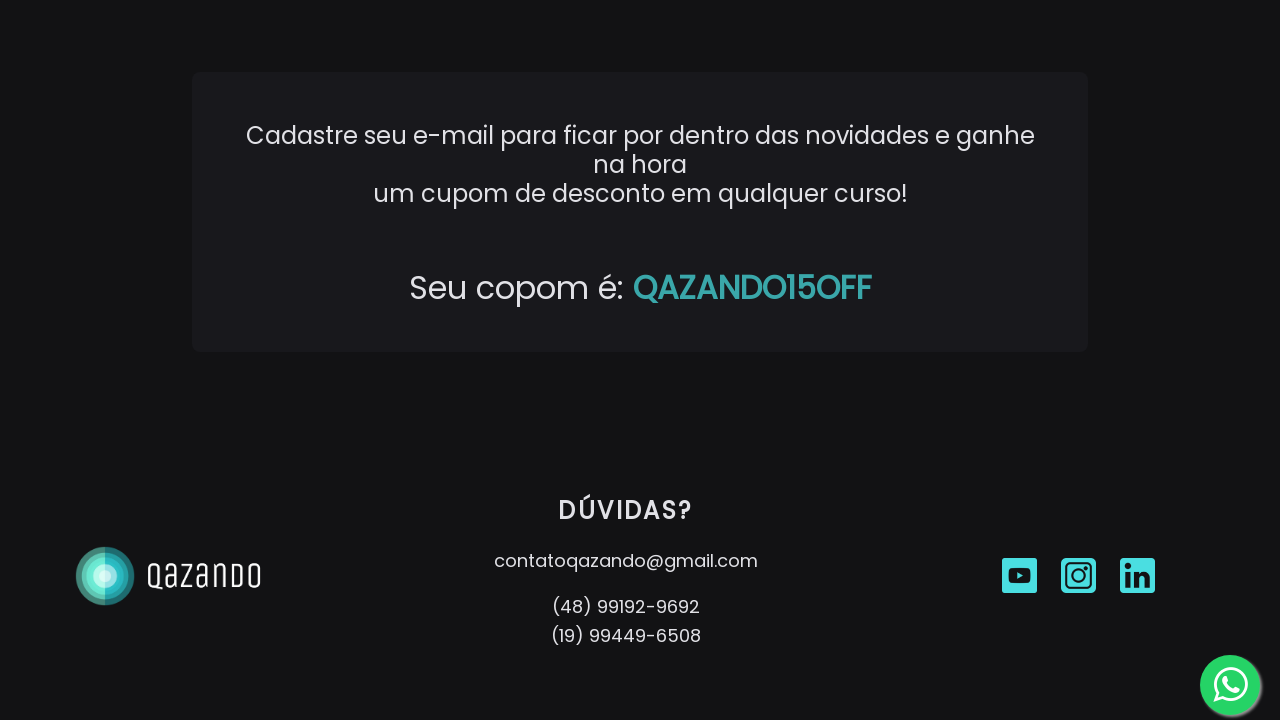

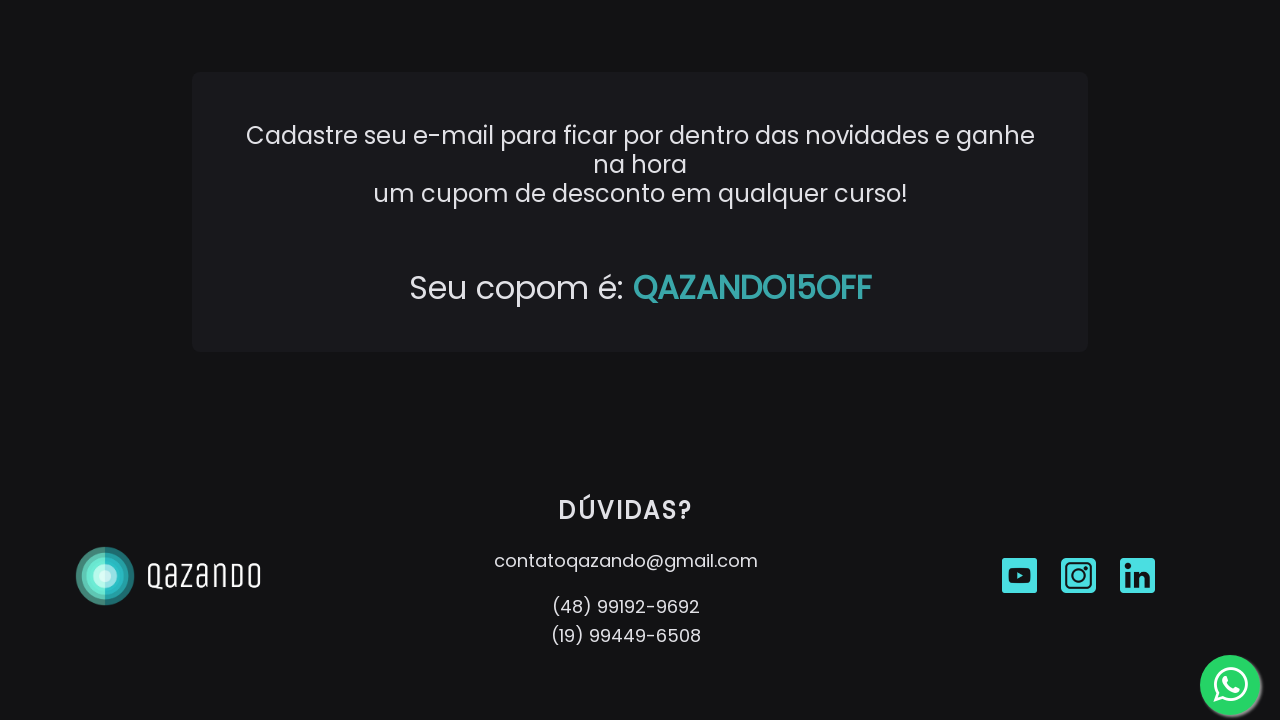